Tests hidden layers functionality by clicking green and blue buttons

Starting URL: http://uitestingplayground.com/

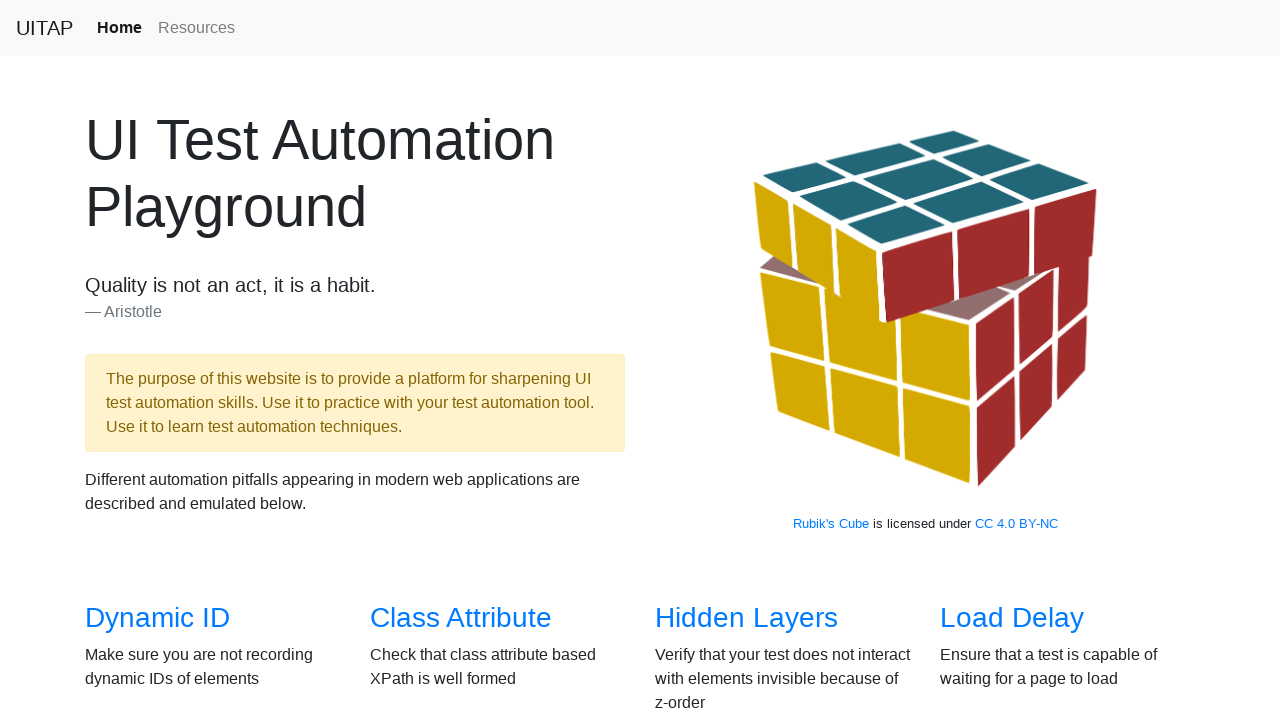

Clicked on Hidden Layers link to navigate to the test page at (746, 618) on a:has-text('Hidden Layers')
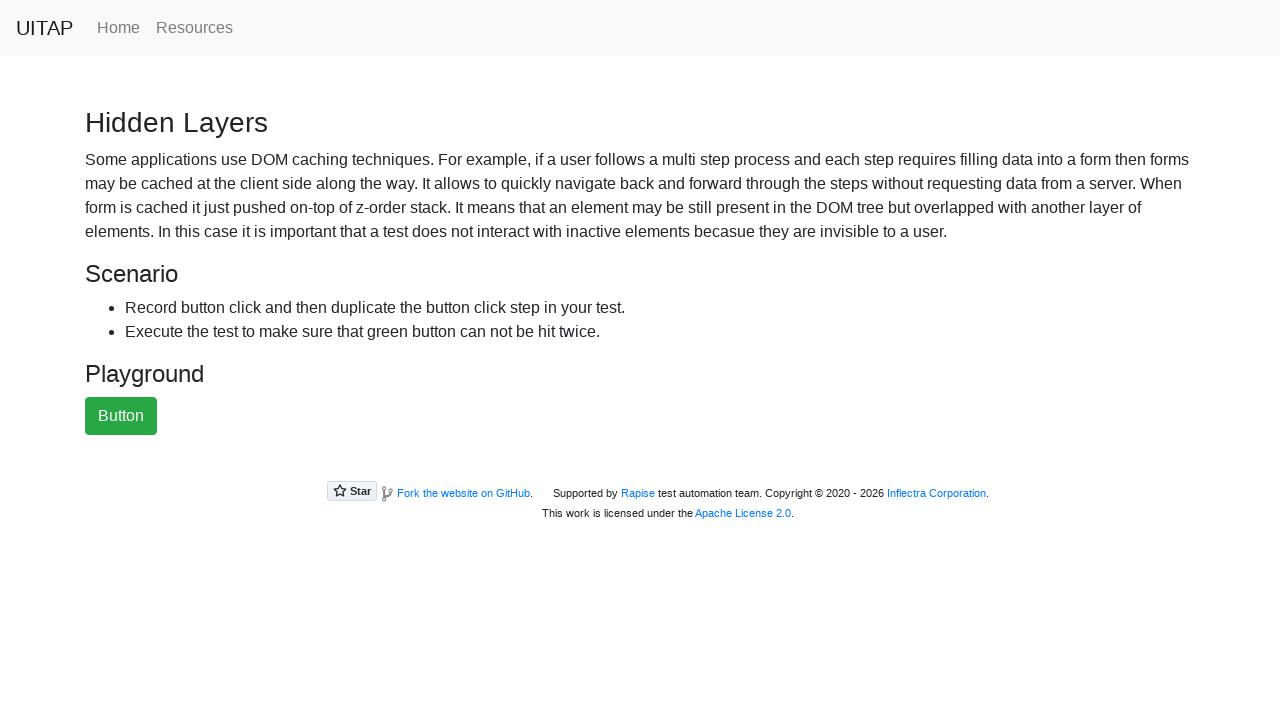

Clicked green button at (121, 416) on #greenButton
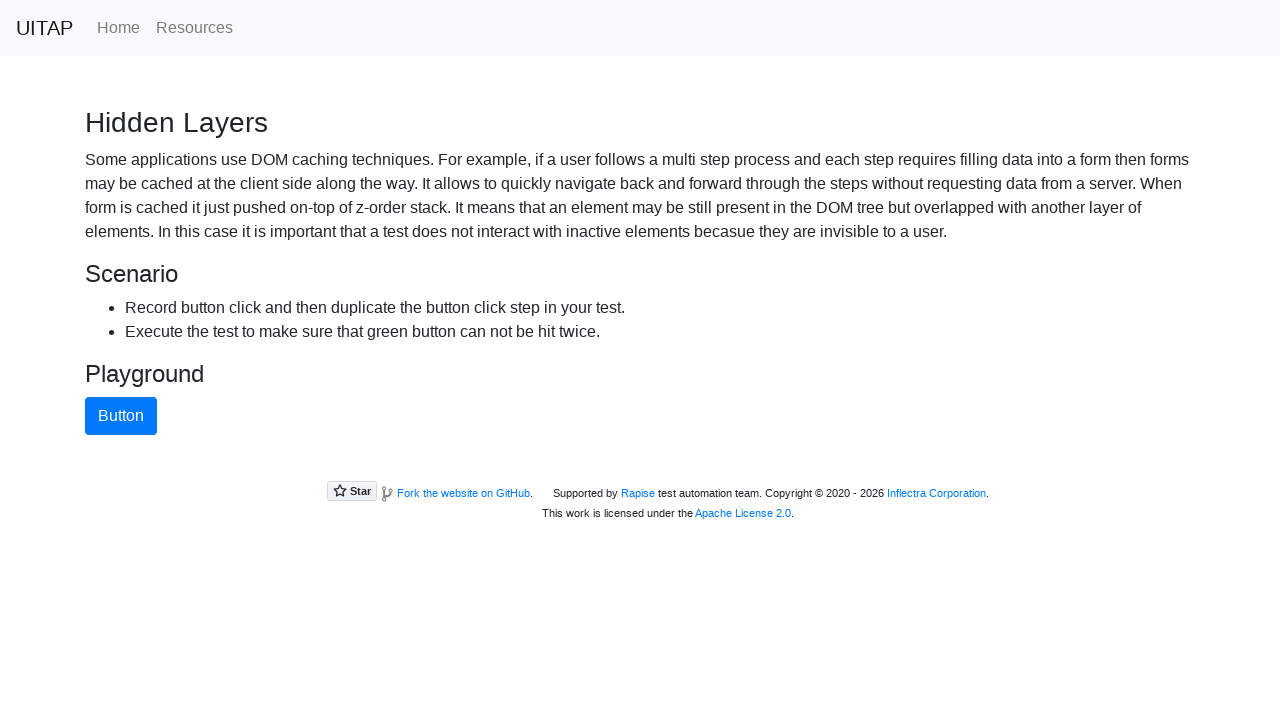

Clicked blue button at (121, 416) on #blueButton
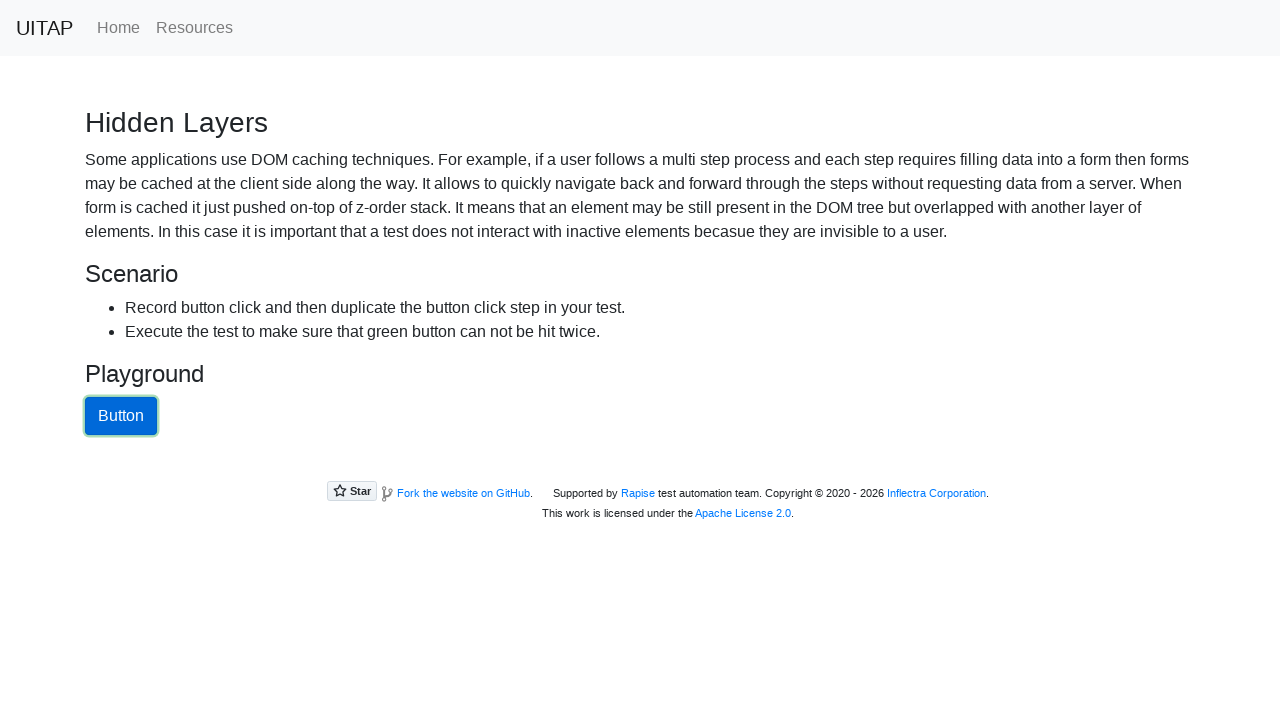

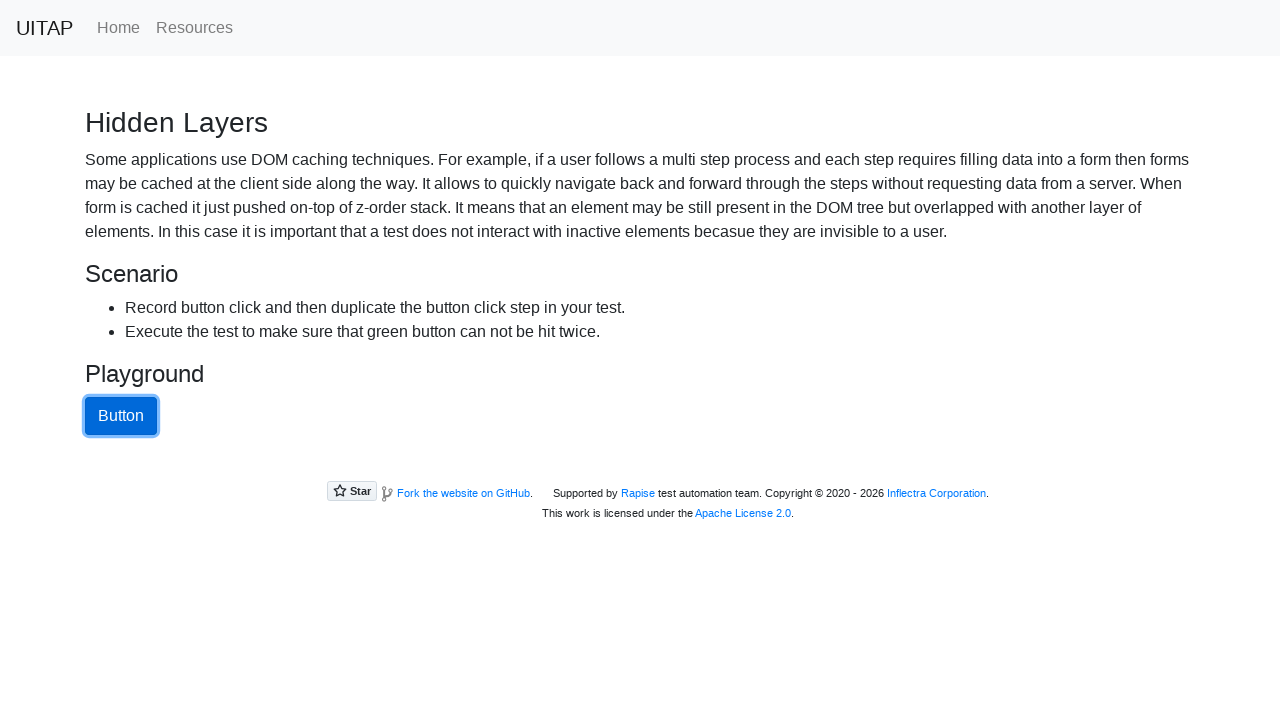